Tests interaction with a text input field by scrolling to it, verifying its placeholder attribute, and entering a message

Starting URL: https://www.lambdatest.com/selenium-playground/simple-form-demo

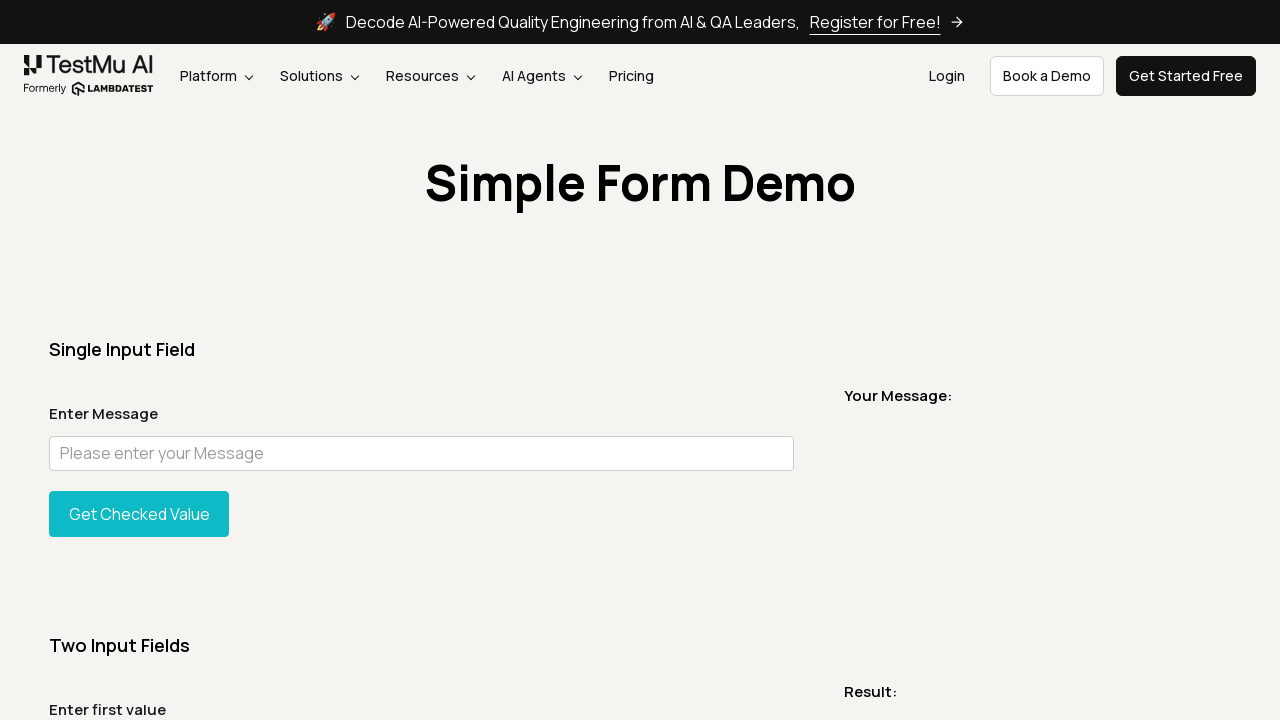

Located the message input field with ID 'user-message'
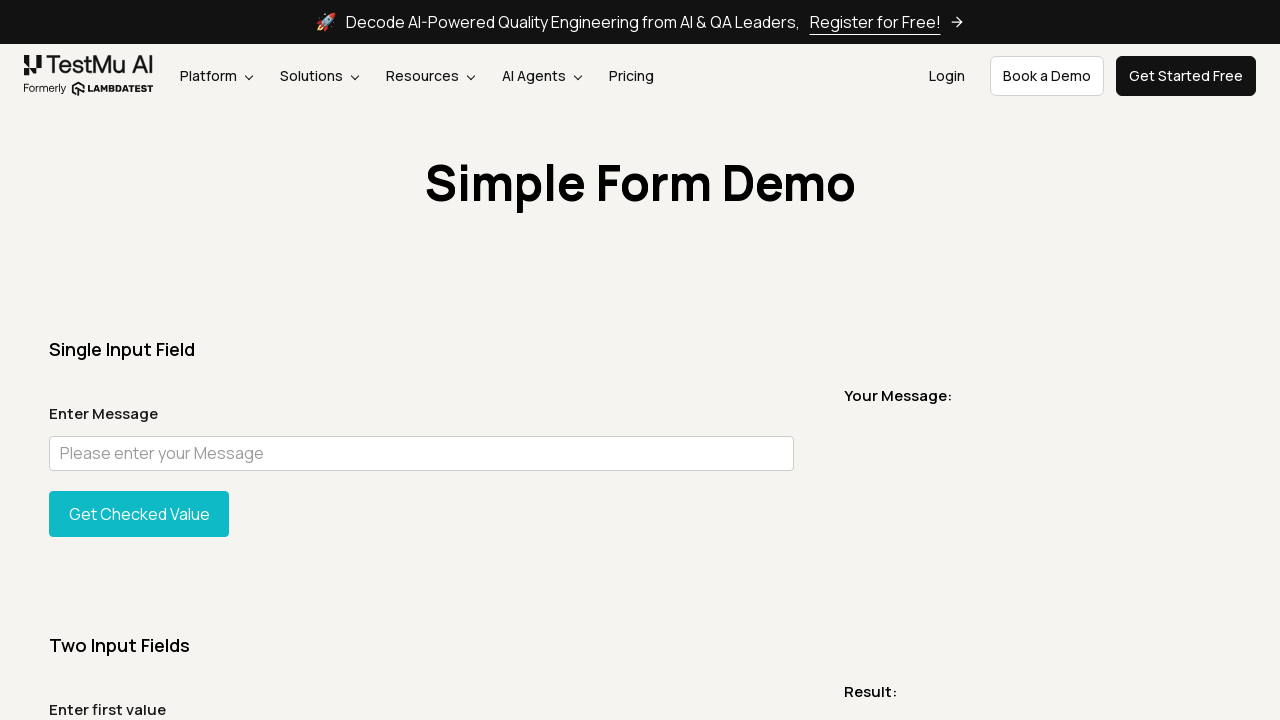

Scrolled message input field into view
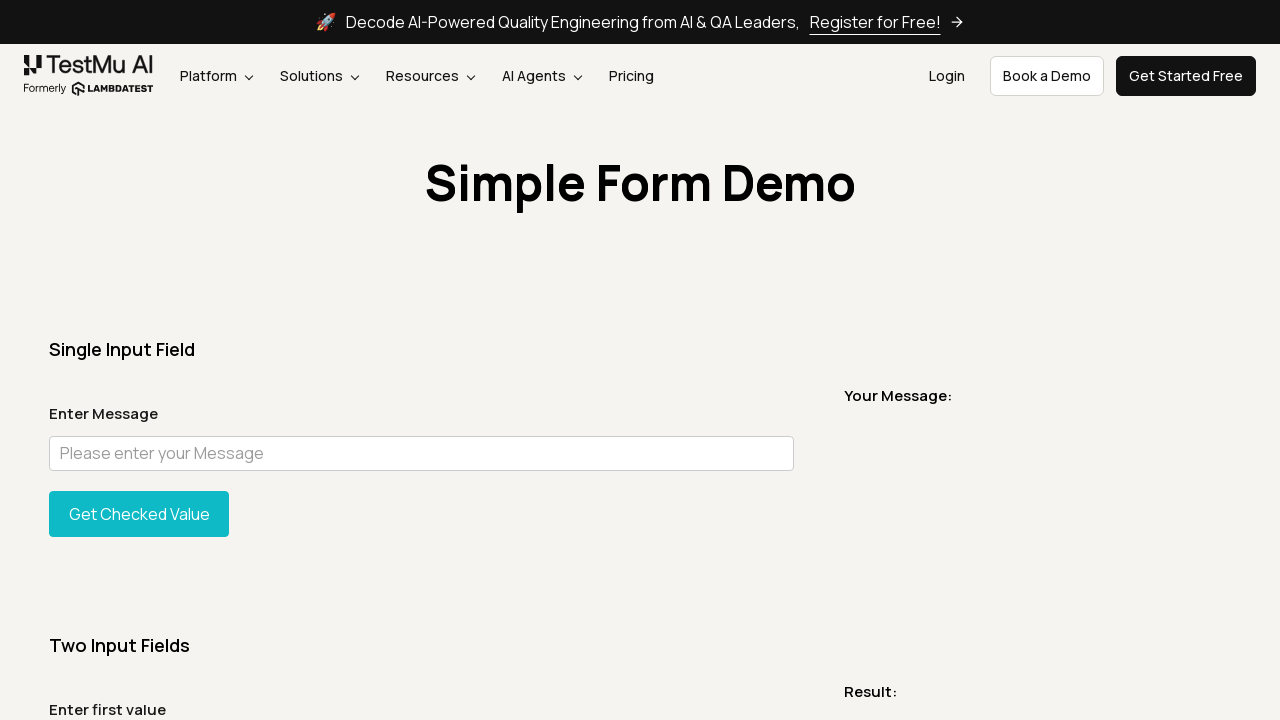

Entered 'Hi koushik' into the message input field on input#user-message
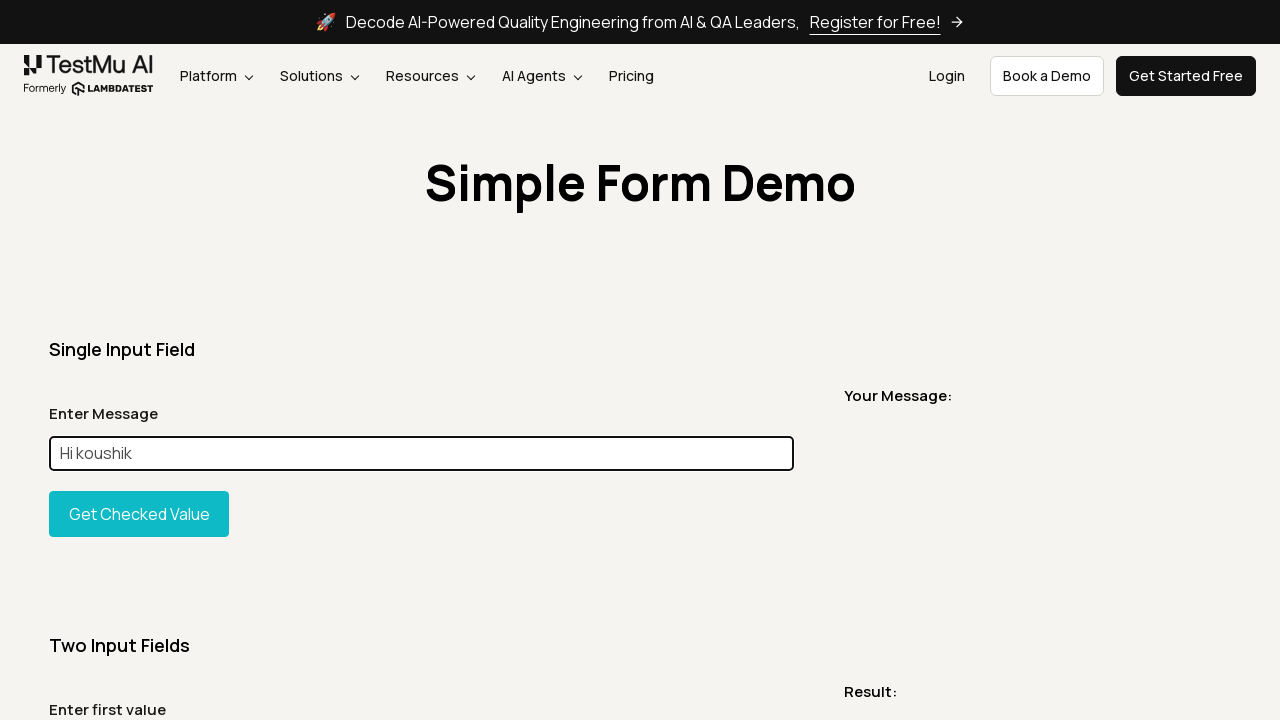

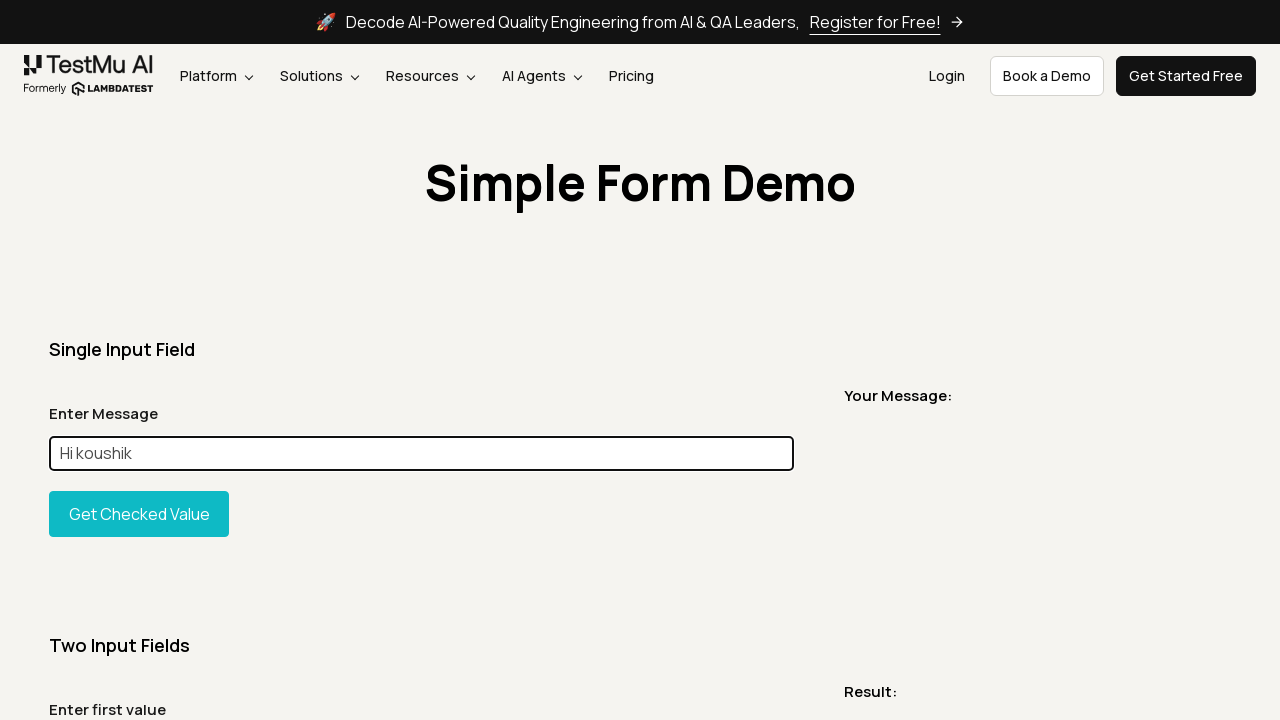